Tests division operation with two negative numbers

Starting URL: https://testsheepnz.github.io/BasicCalculator.html

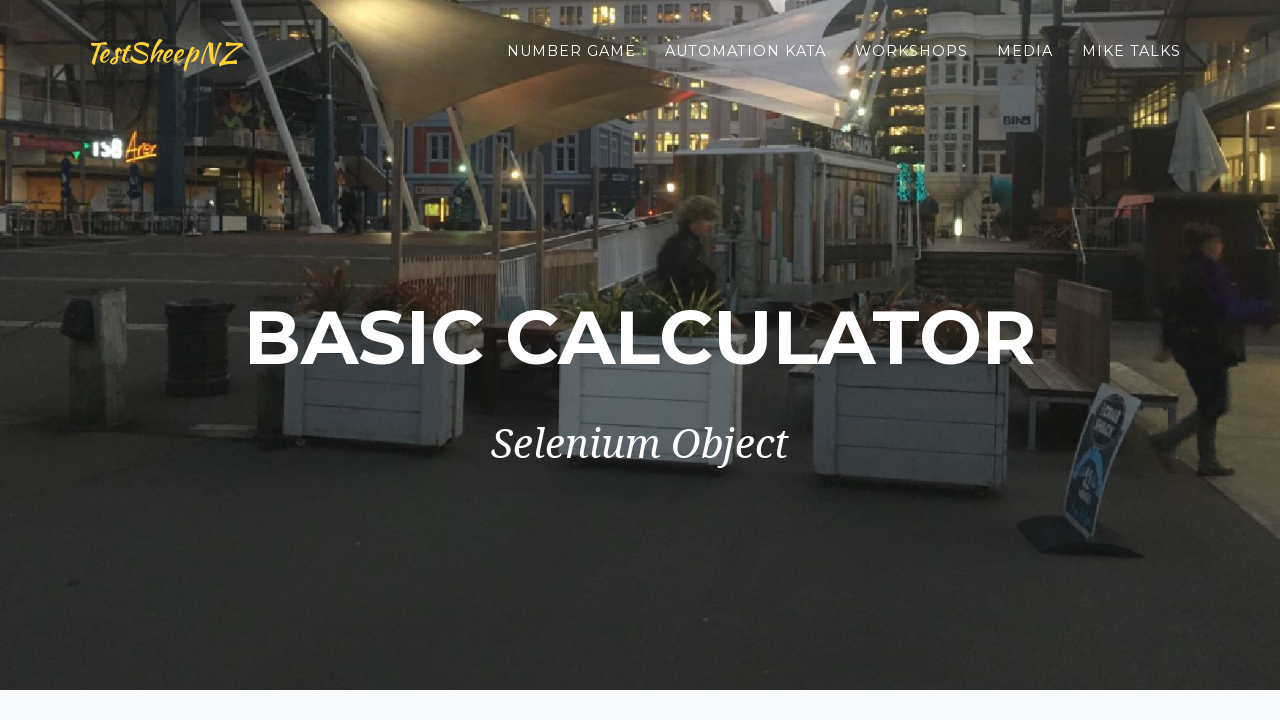

Navigated to Basic Calculator application
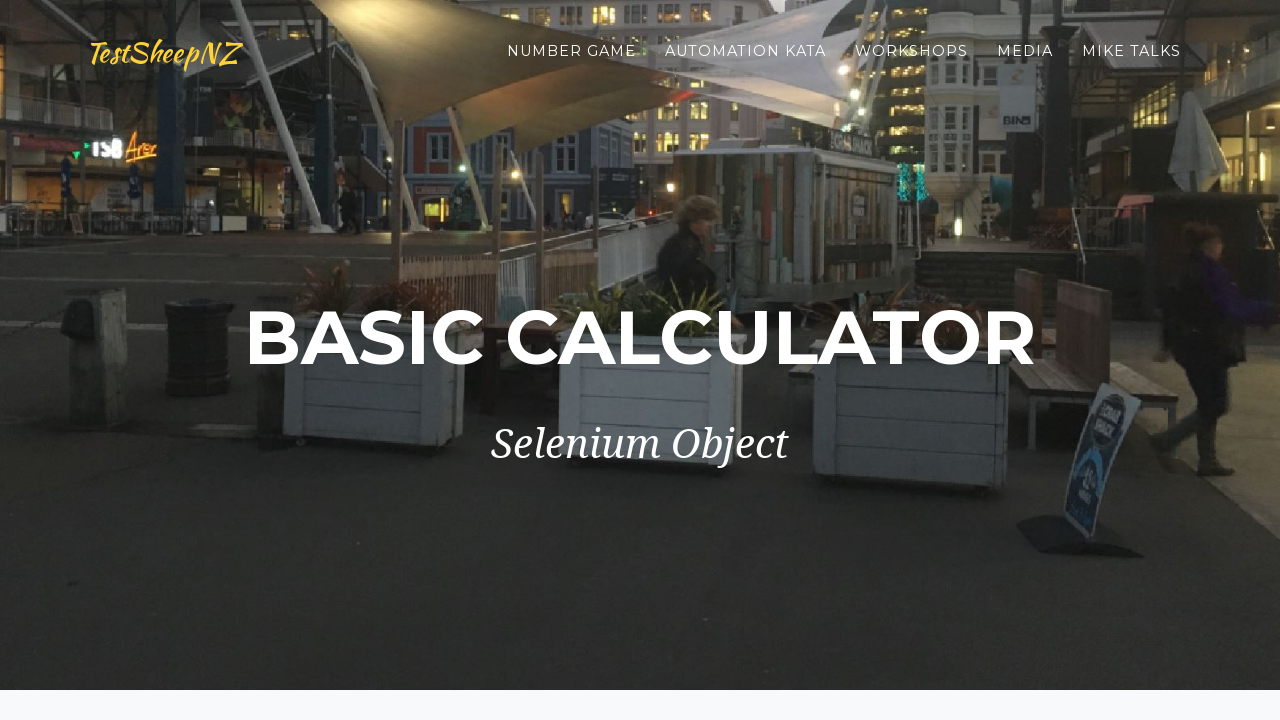

Entered -15 as the dividend on #number1Field
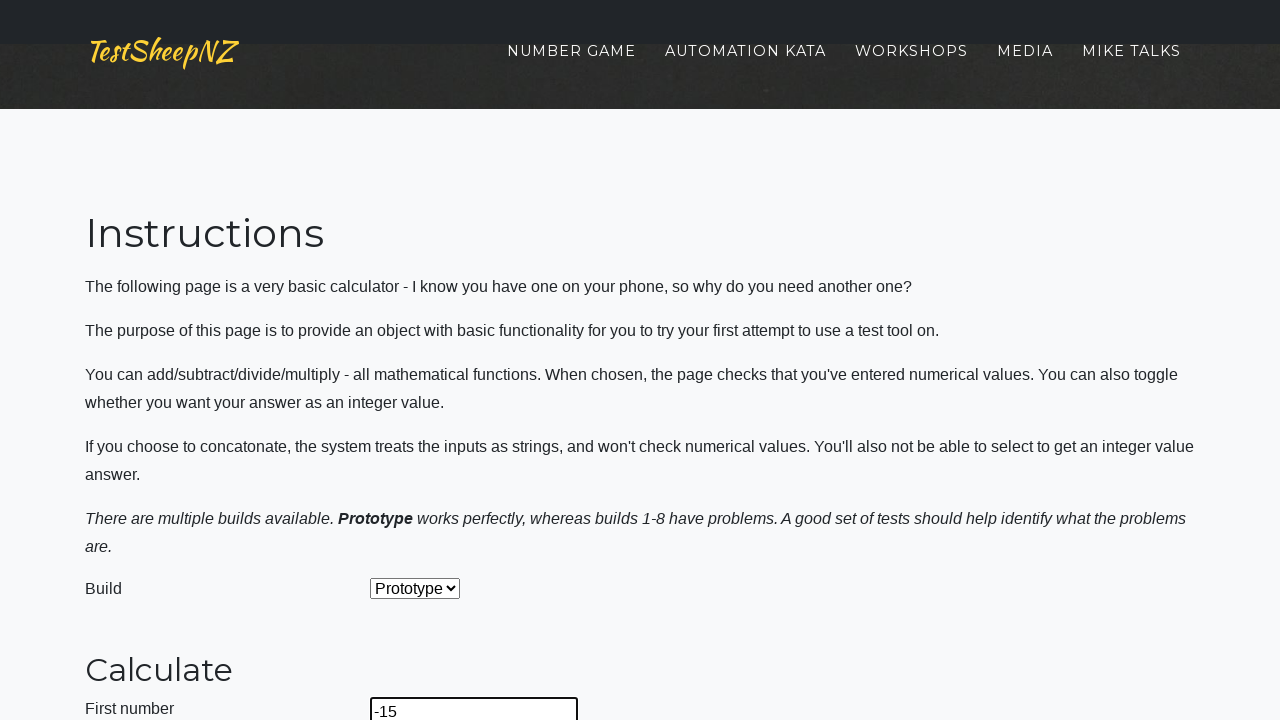

Entered -3 as the divisor on #number2Field
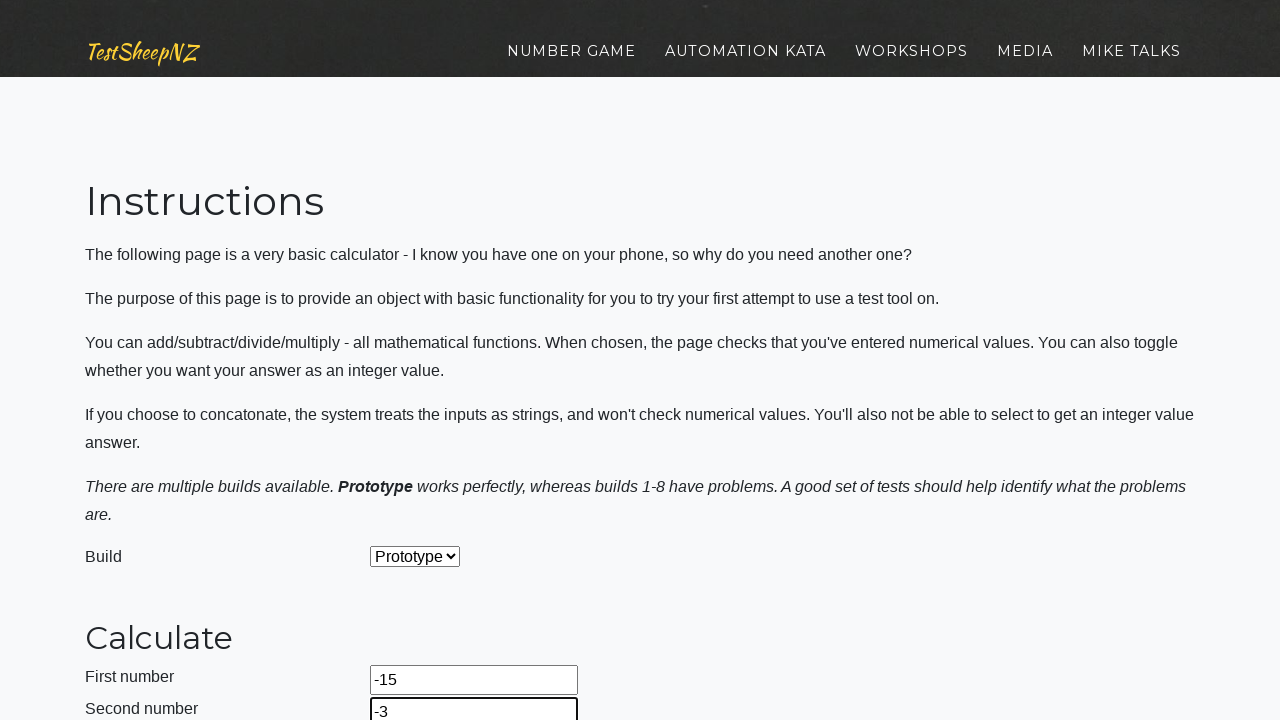

Selected Divide operation from dropdown on #selectOperationDropdown
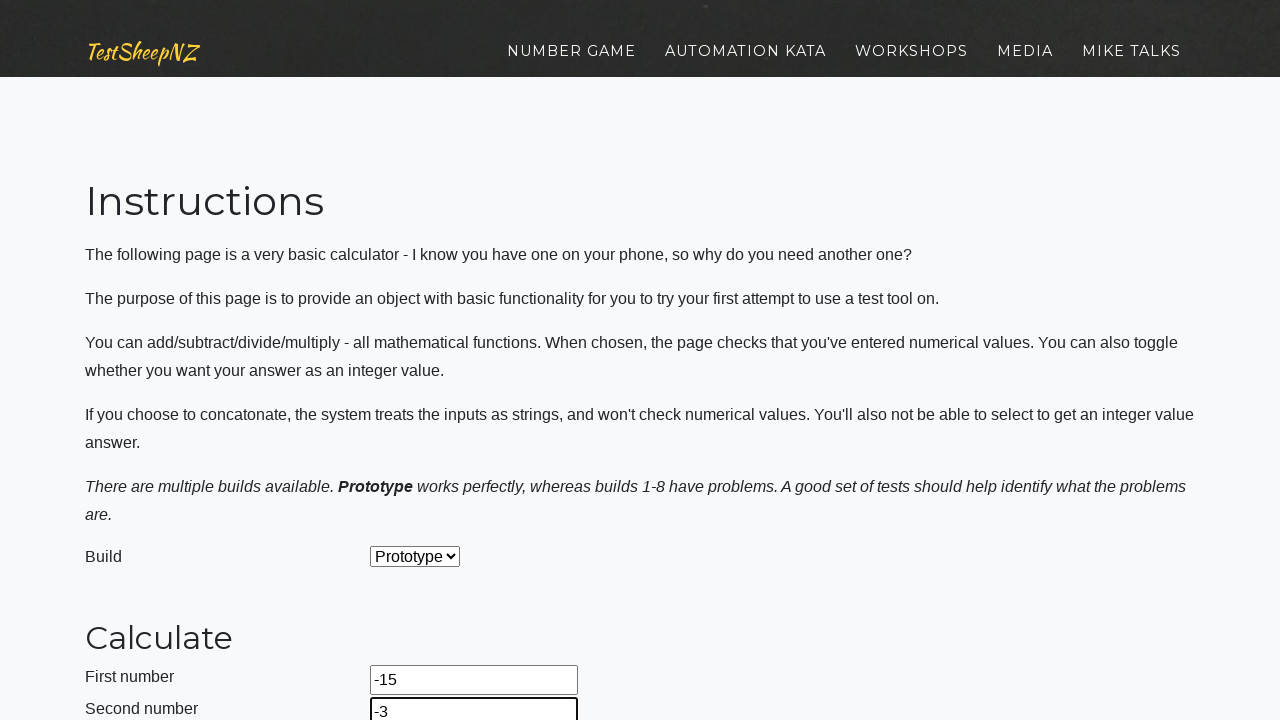

Clicked calculate button to perform division at (422, 361) on #calculateButton
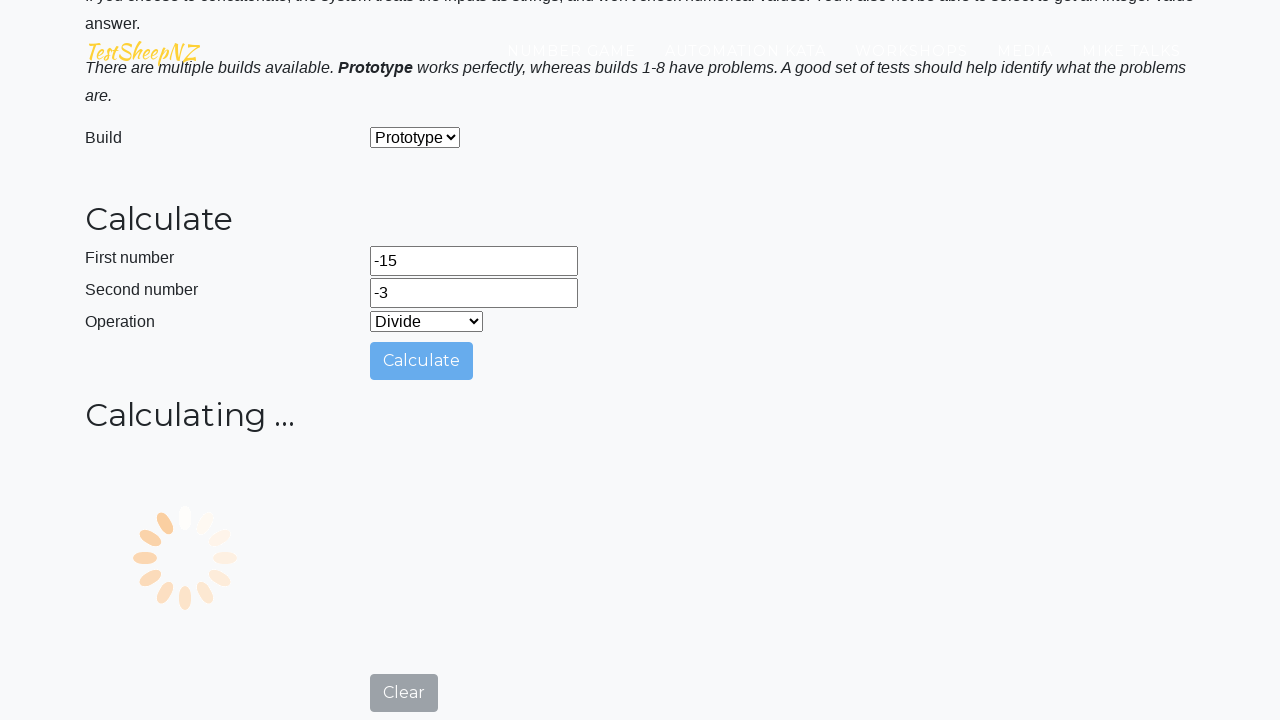

Result field loaded with answer
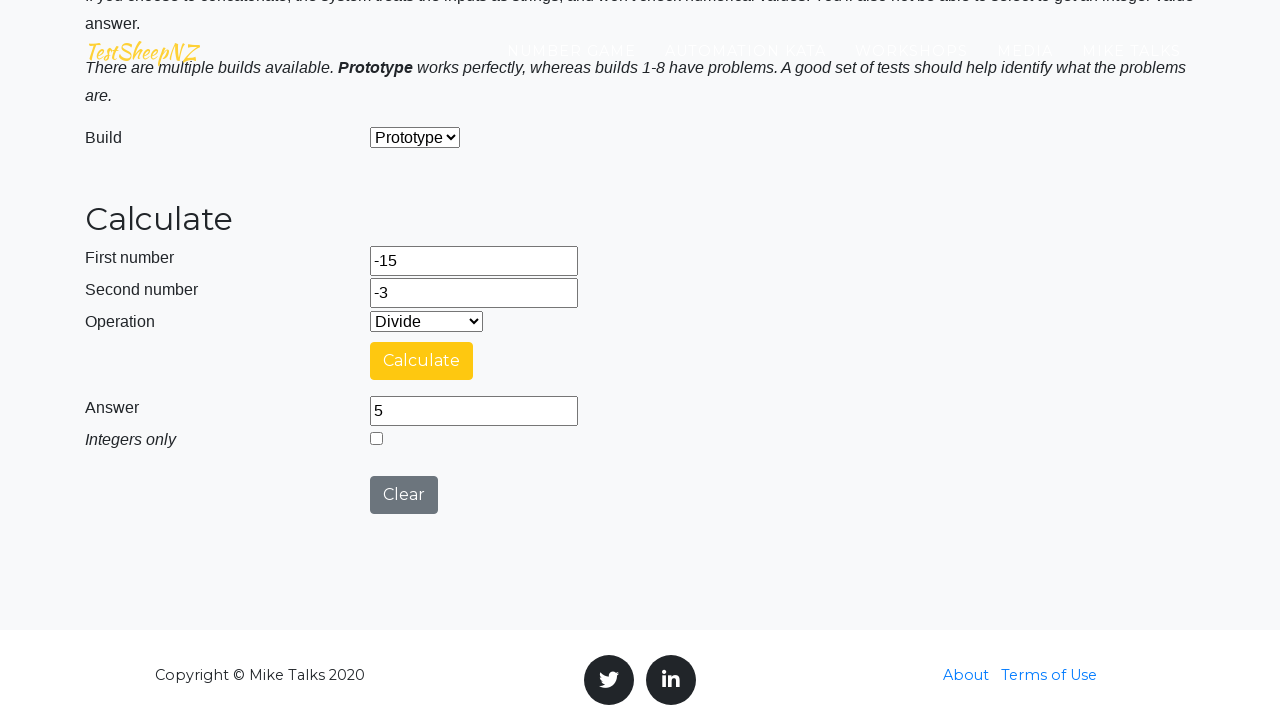

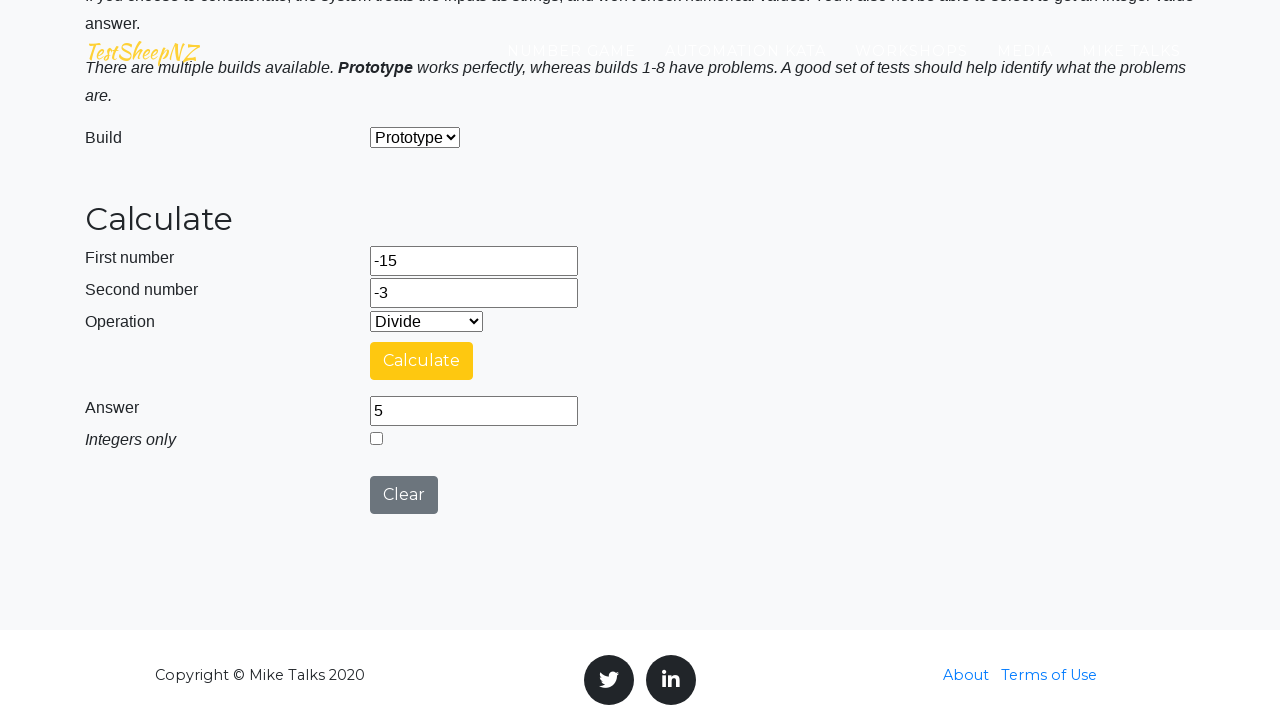